Tests the DemoQA practice form by filling out all fields including personal information, date of birth, subjects, hobbies, address, state/city selection, and submitting the form.

Starting URL: https://demoqa.com/automation-practice-form

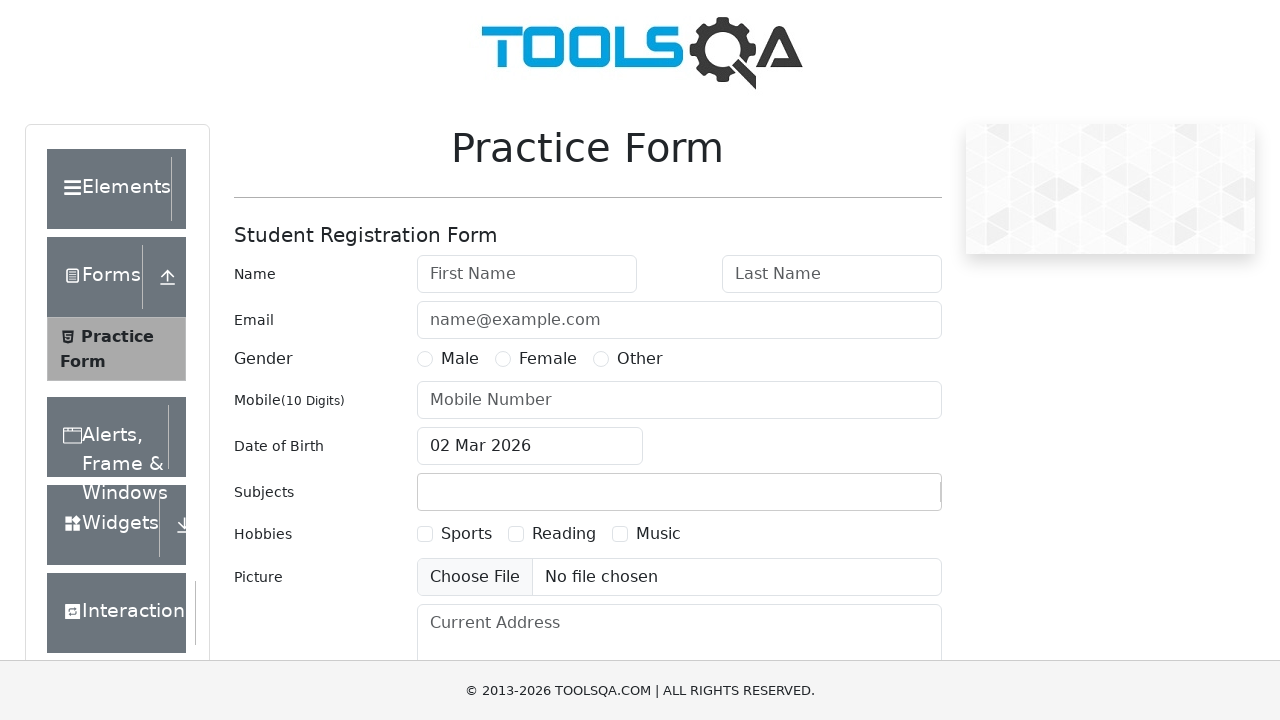

Filled first name field with 'Bobby' on #firstName
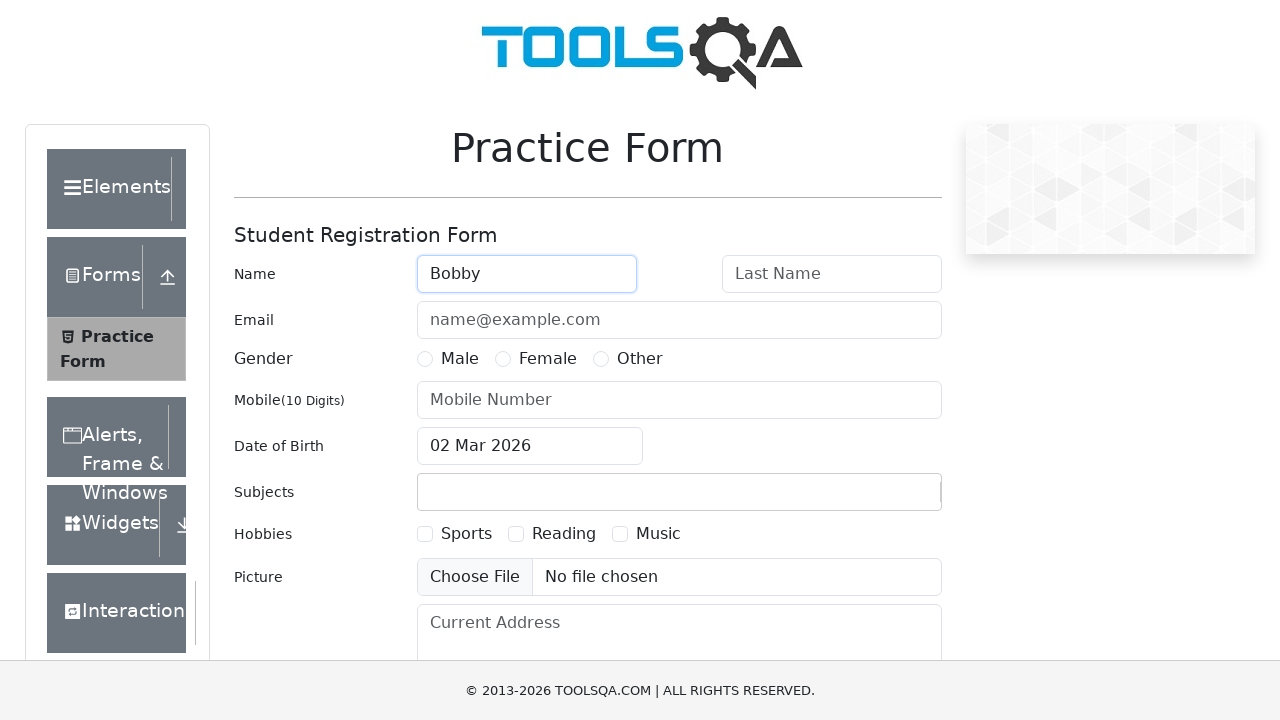

Filled last name field with 'A' on #lastName
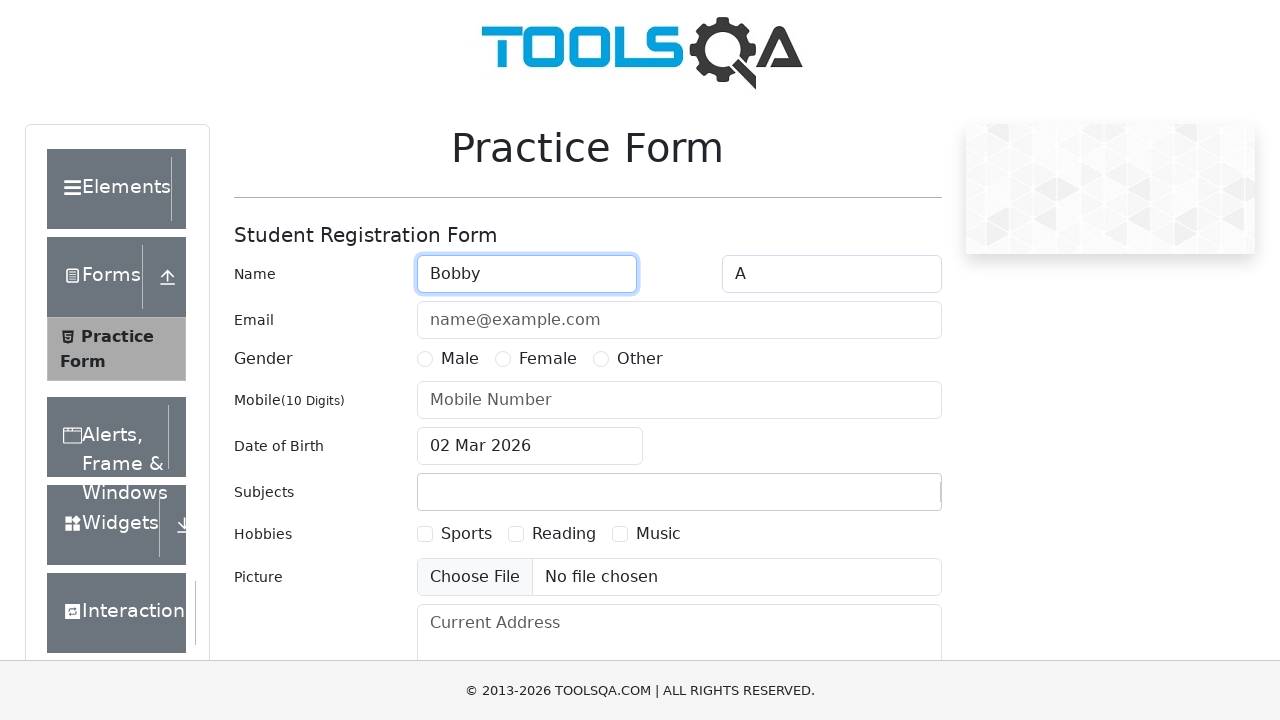

Filled email field with 'Boby@gmail.com' on #userEmail
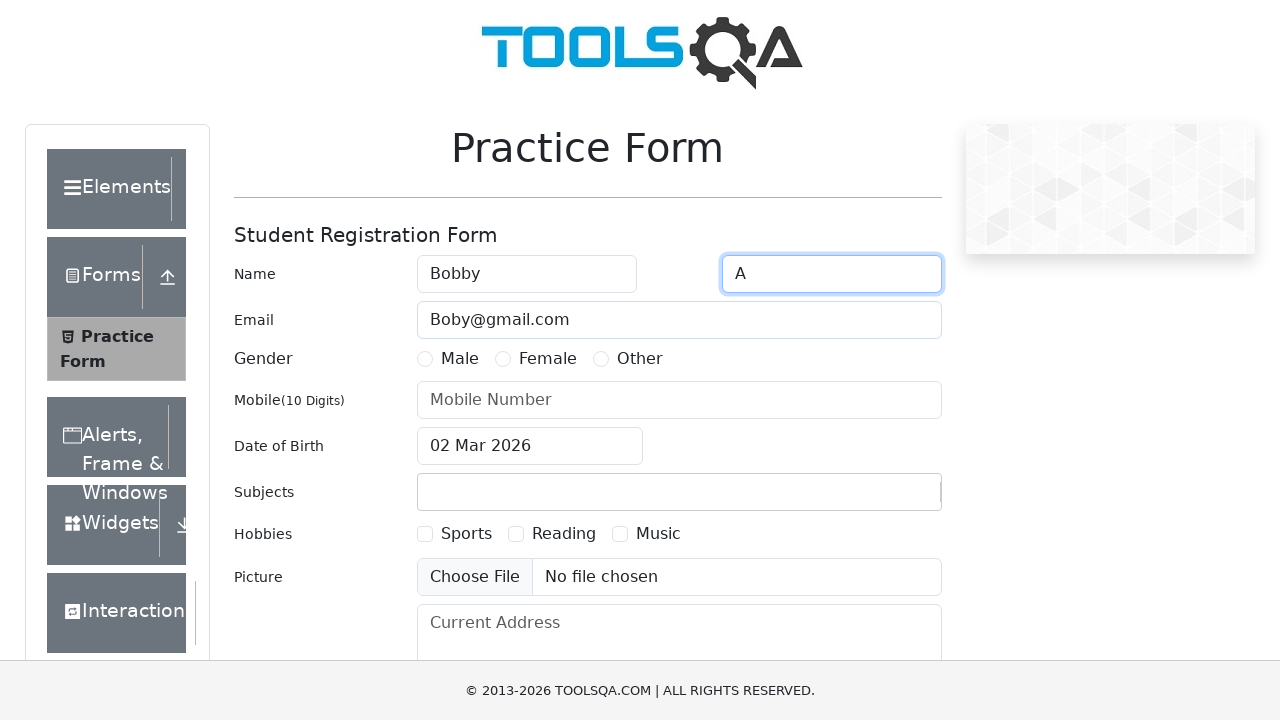

Selected 'Male' gender option at (460, 359) on label:text('Male')
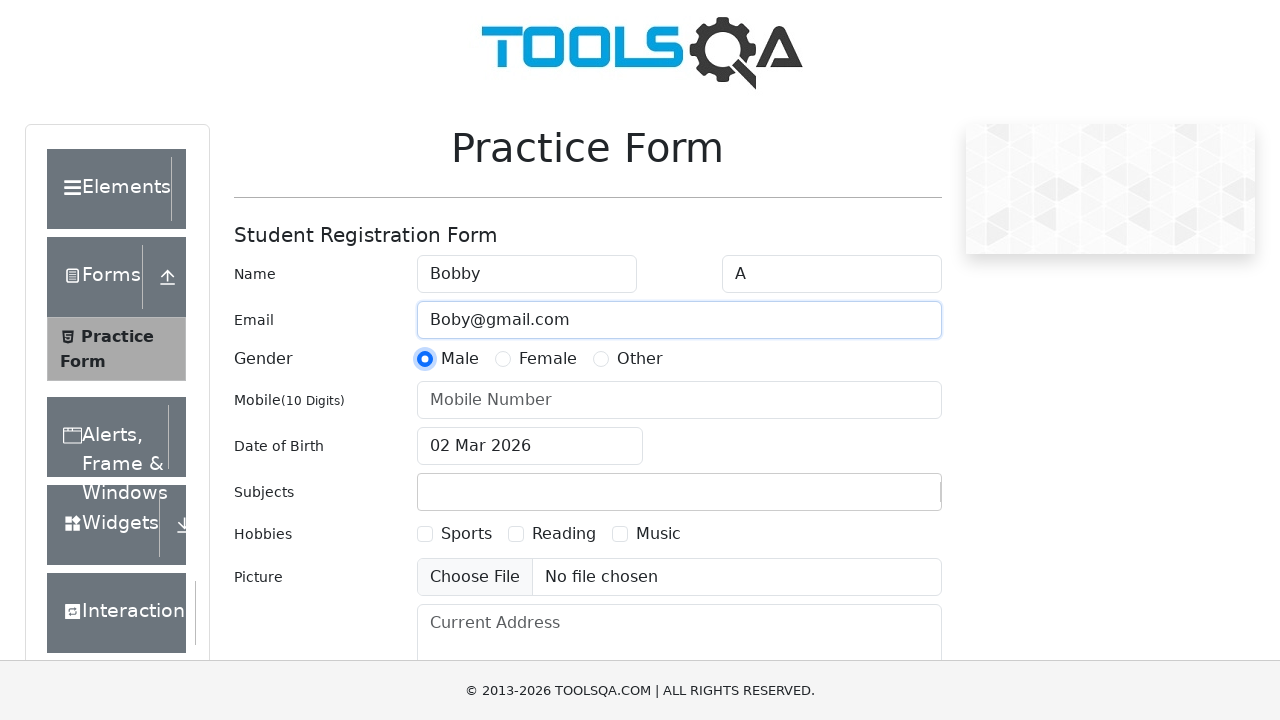

Filled phone number field with '9704502210' on #userNumber
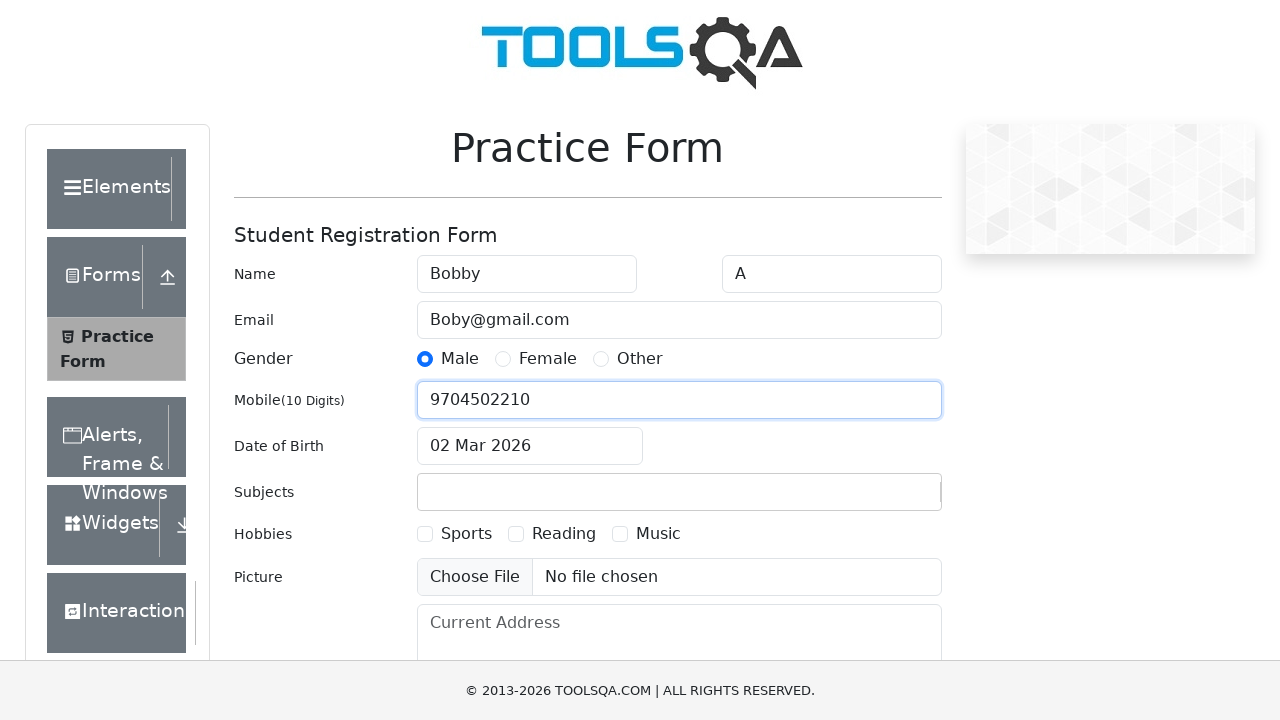

Clicked date of birth input field at (530, 446) on #dateOfBirthInput
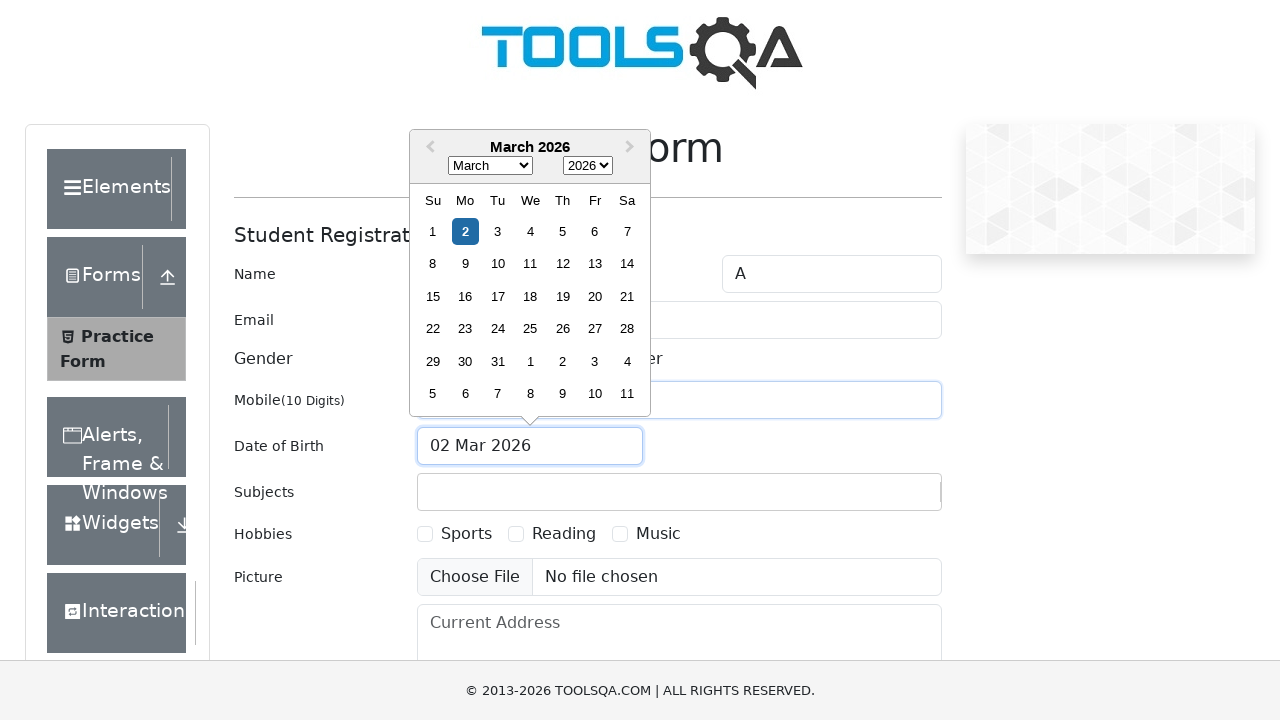

Selected year '2002' from date picker on .react-datepicker__year-select
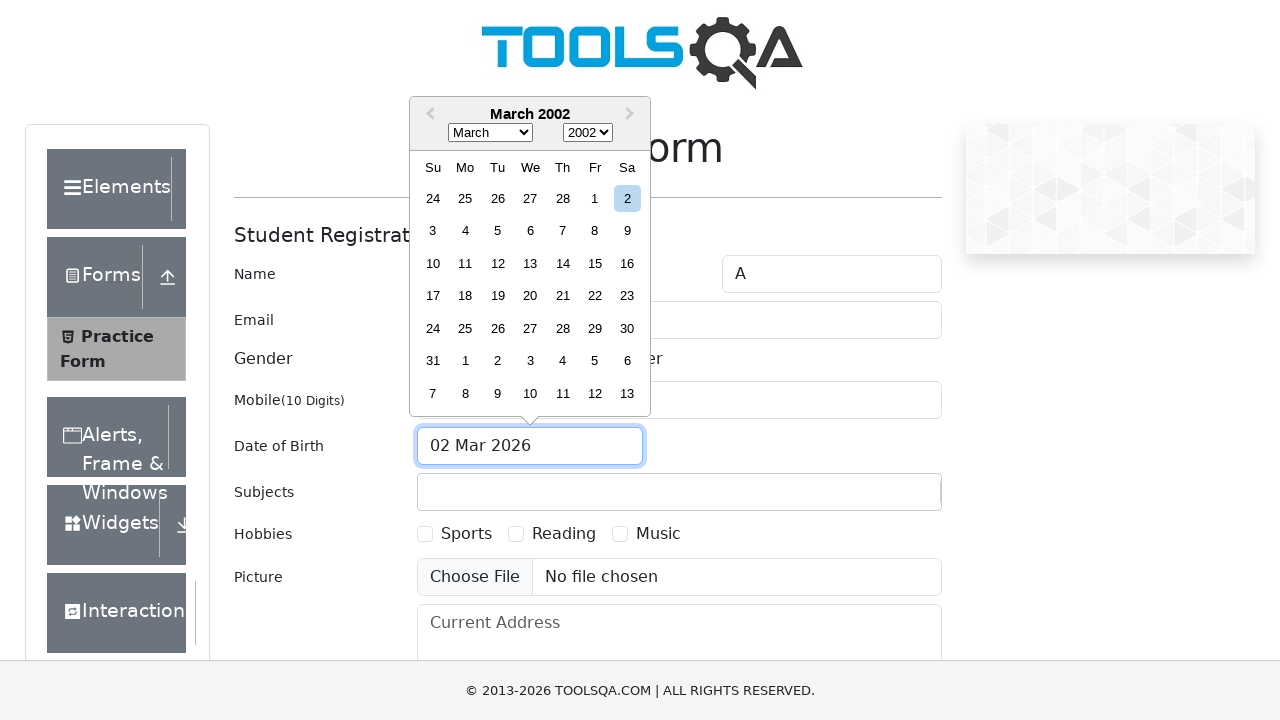

Selected month 'January' from date picker on .react-datepicker__month-select
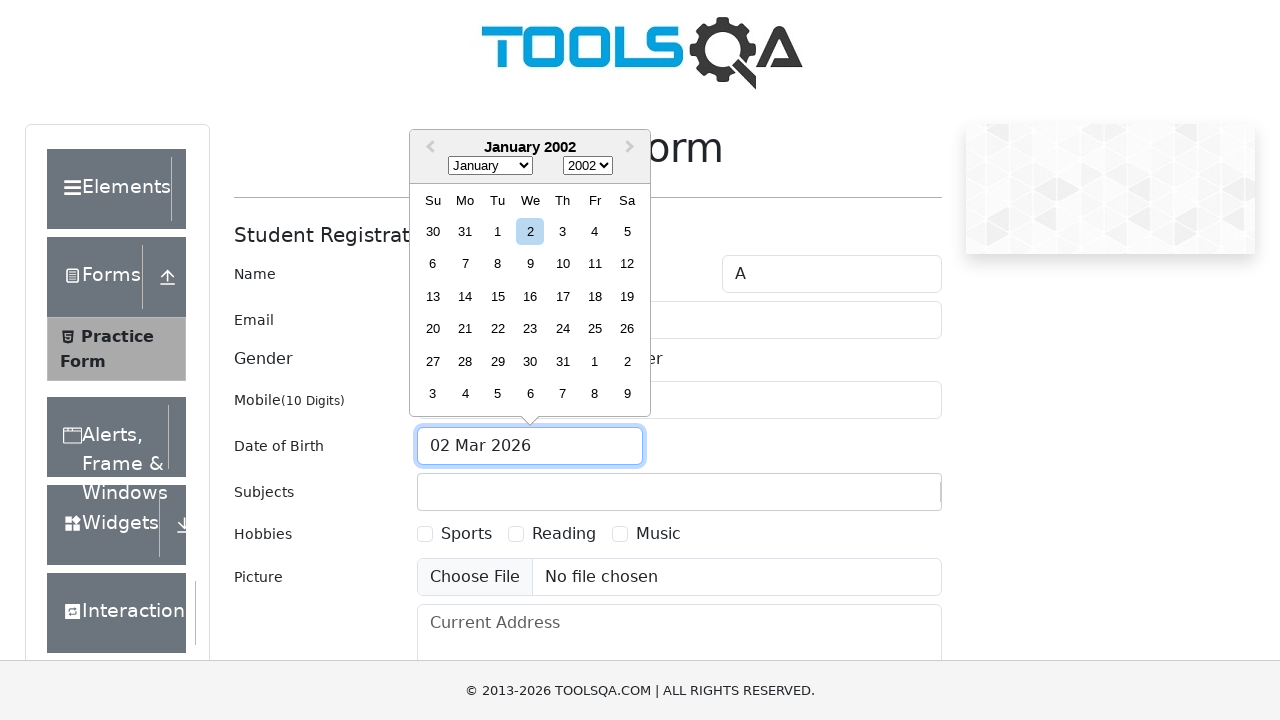

Selected day 7 from date picker at (465, 264) on div.react-datepicker__day.react-datepicker__day--007:not(.react-datepicker__day-
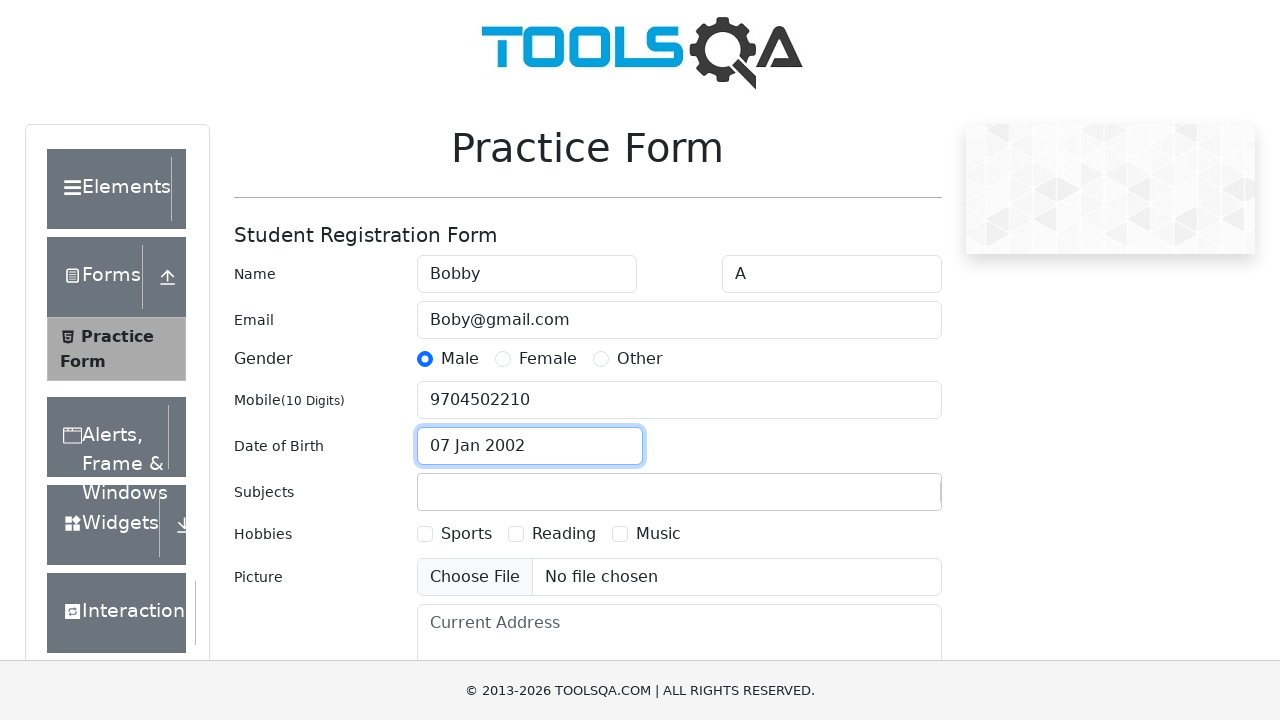

Filled subjects input with 'Maths' on #subjectsInput
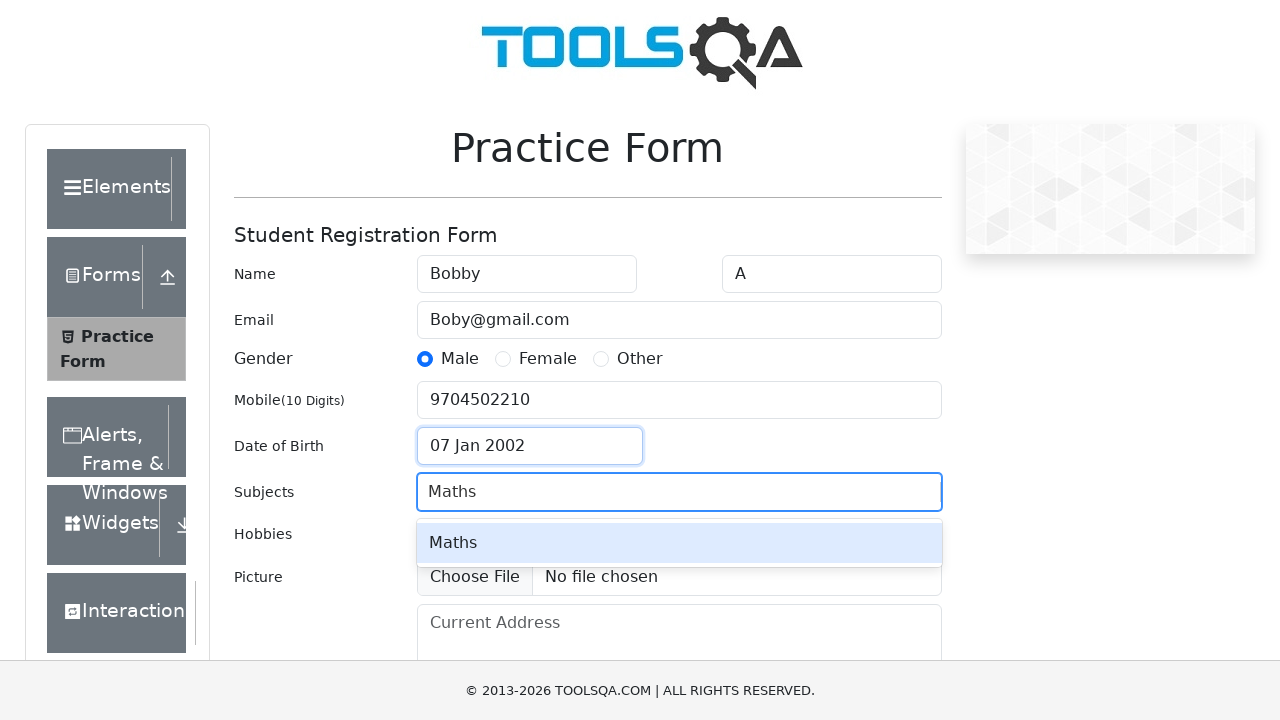

Pressed Enter to select 'Maths' on #subjectsInput
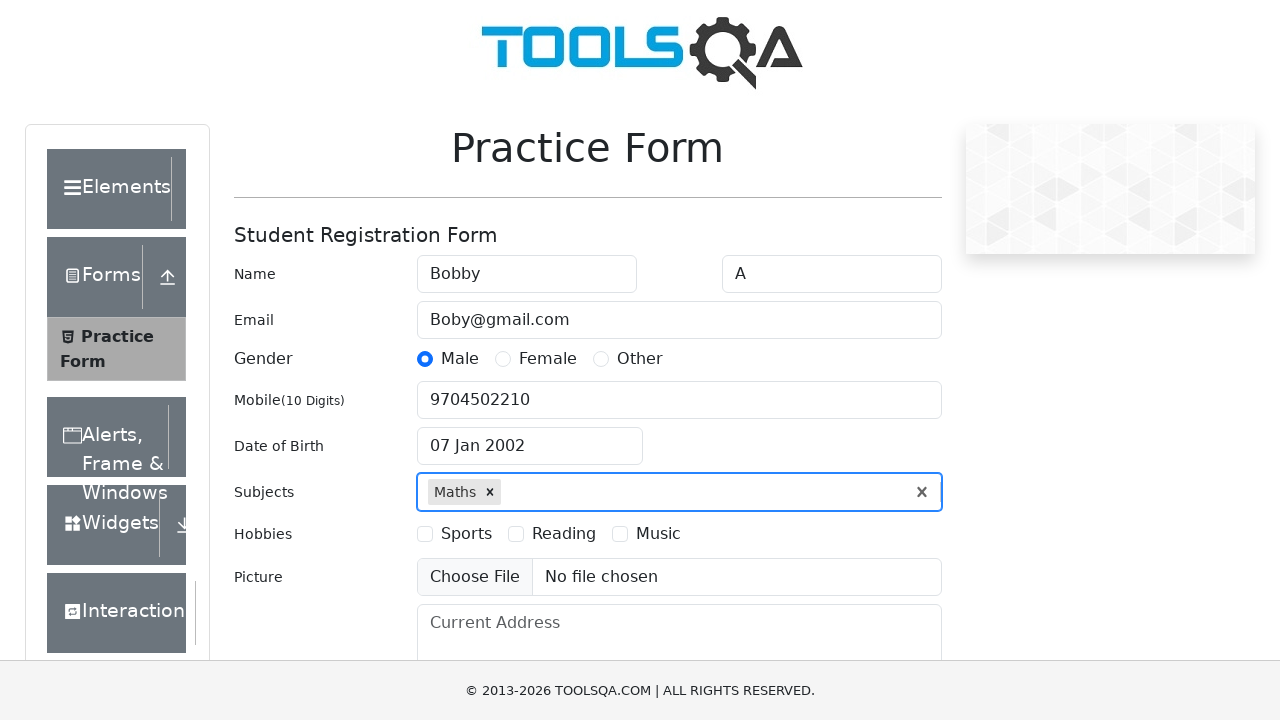

Filled subjects input with 'Physics' on #subjectsInput
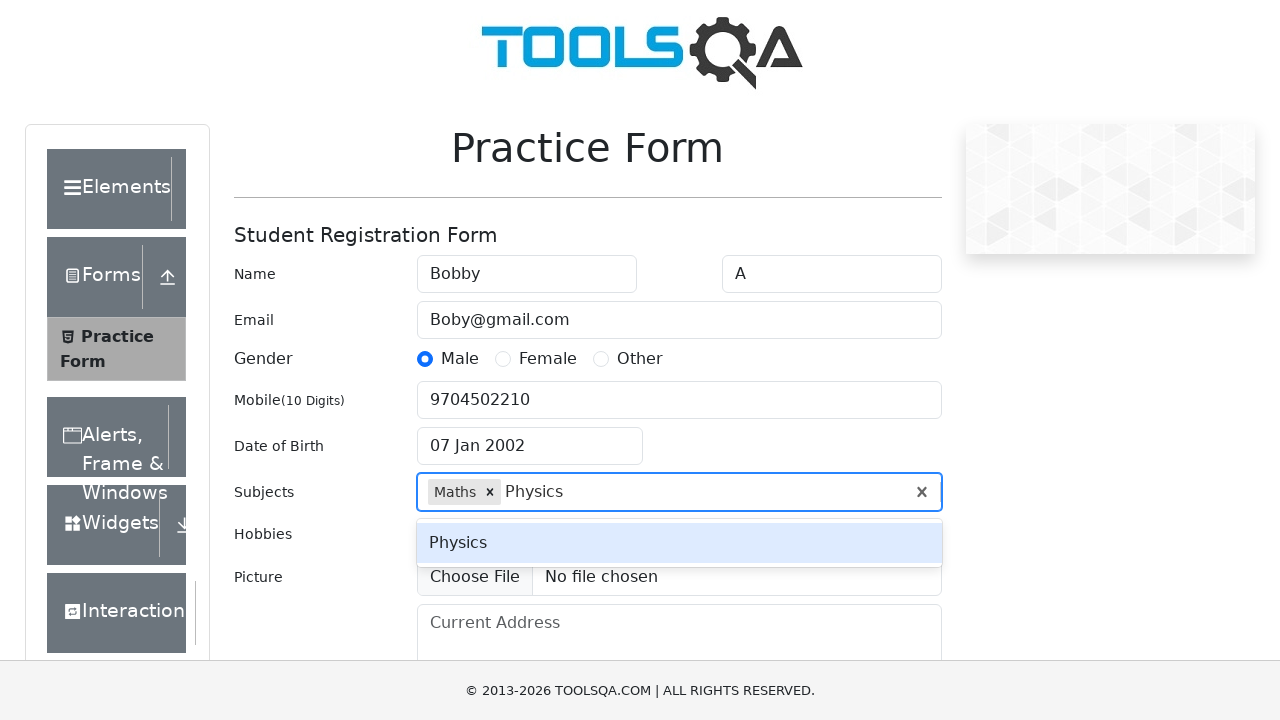

Pressed Enter to select 'Physics' on #subjectsInput
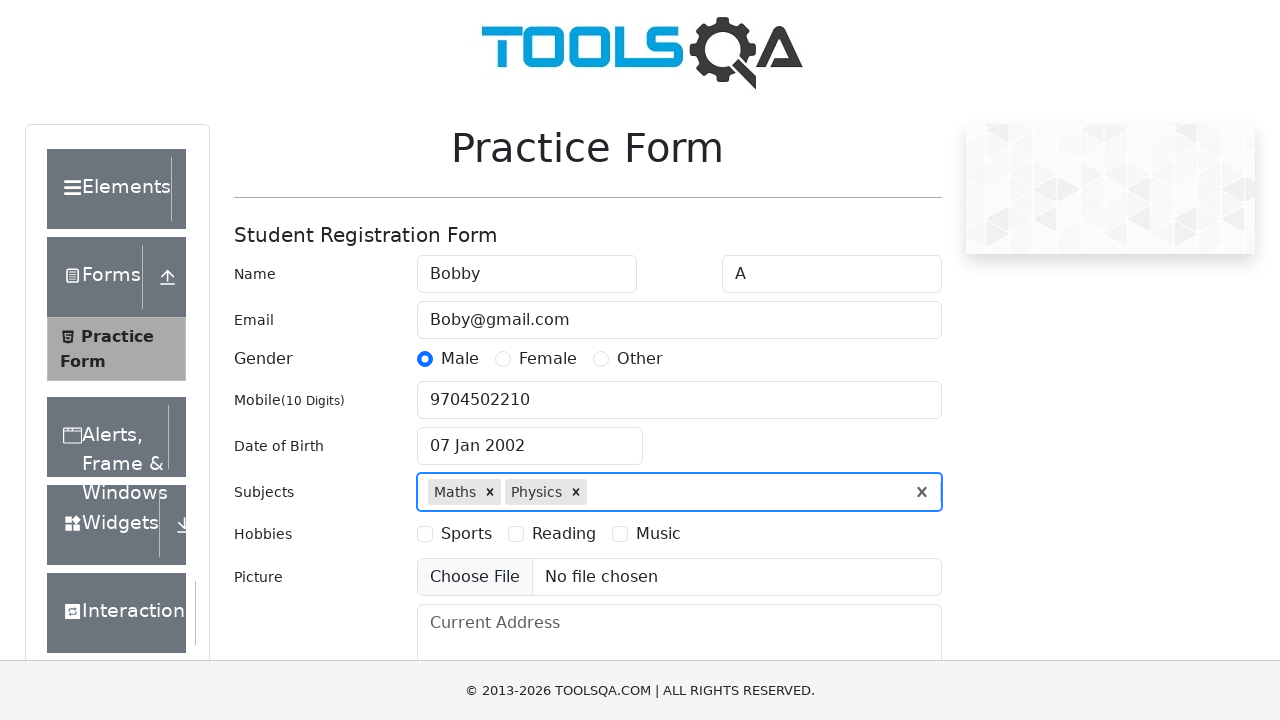

Filled subjects input with 'Economics' on #subjectsInput
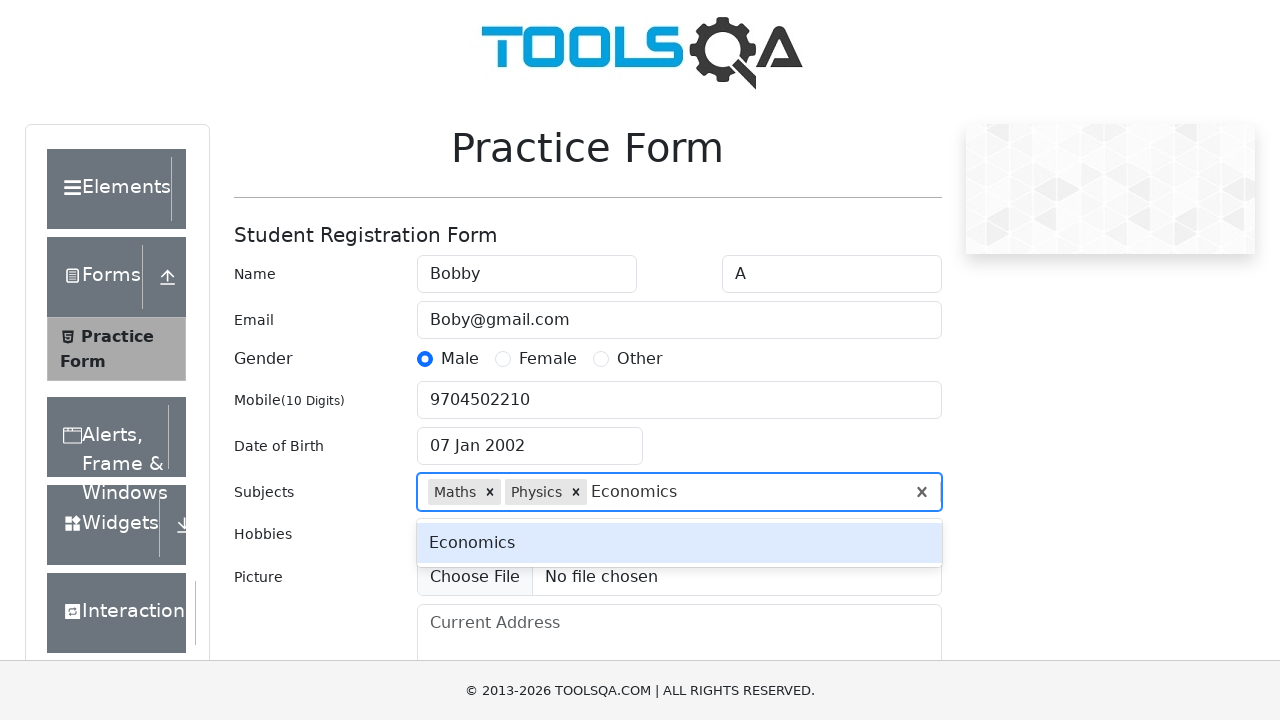

Pressed Enter to select 'Economics' on #subjectsInput
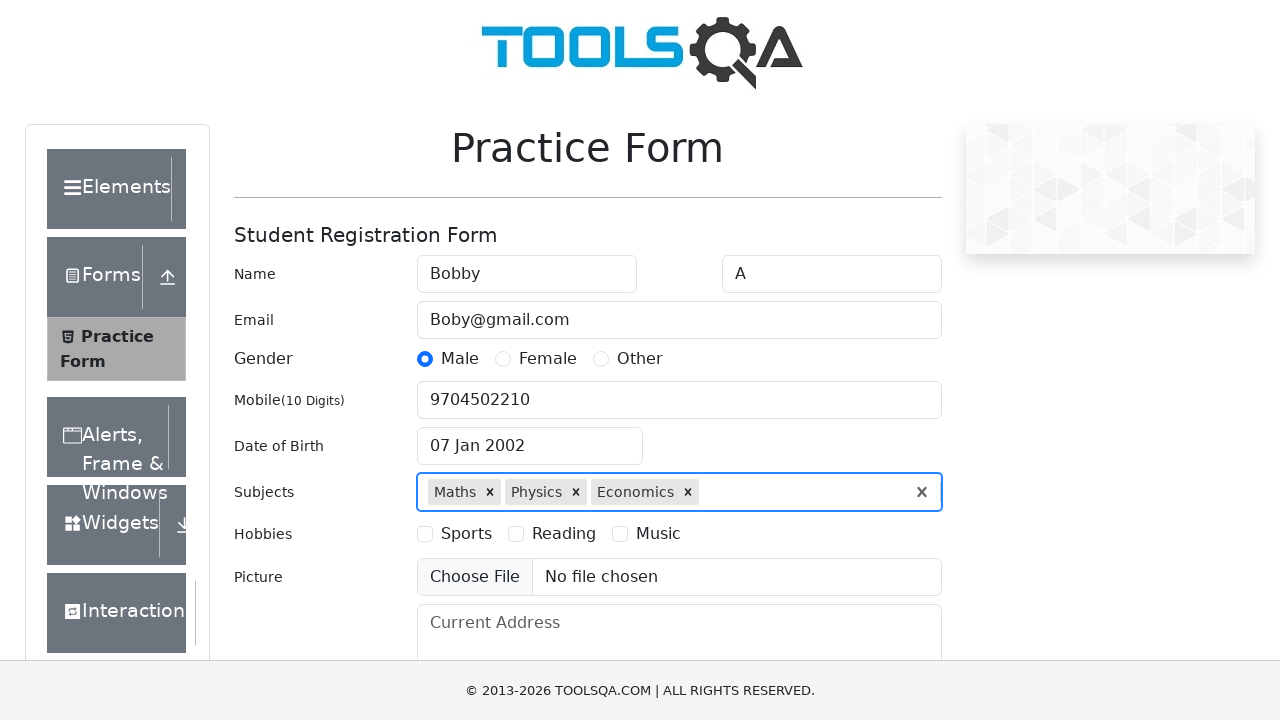

Filled subjects input with 'English' on #subjectsInput
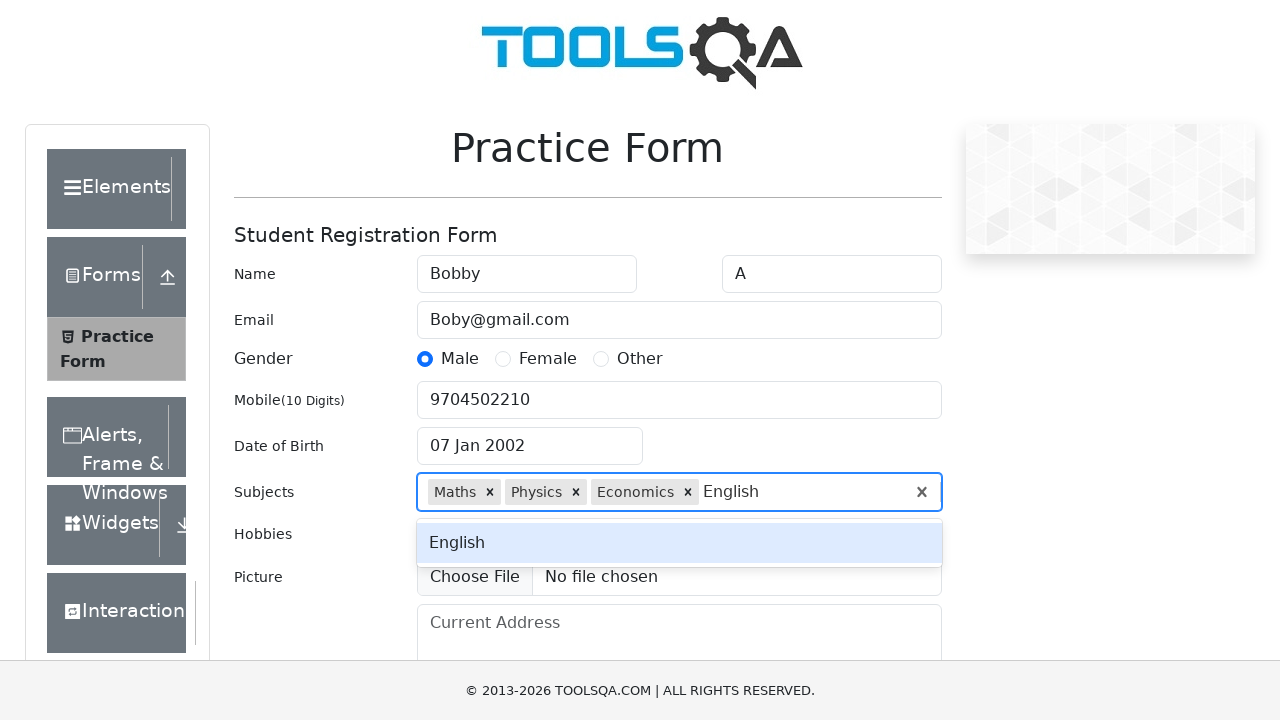

Pressed Enter to select 'English' on #subjectsInput
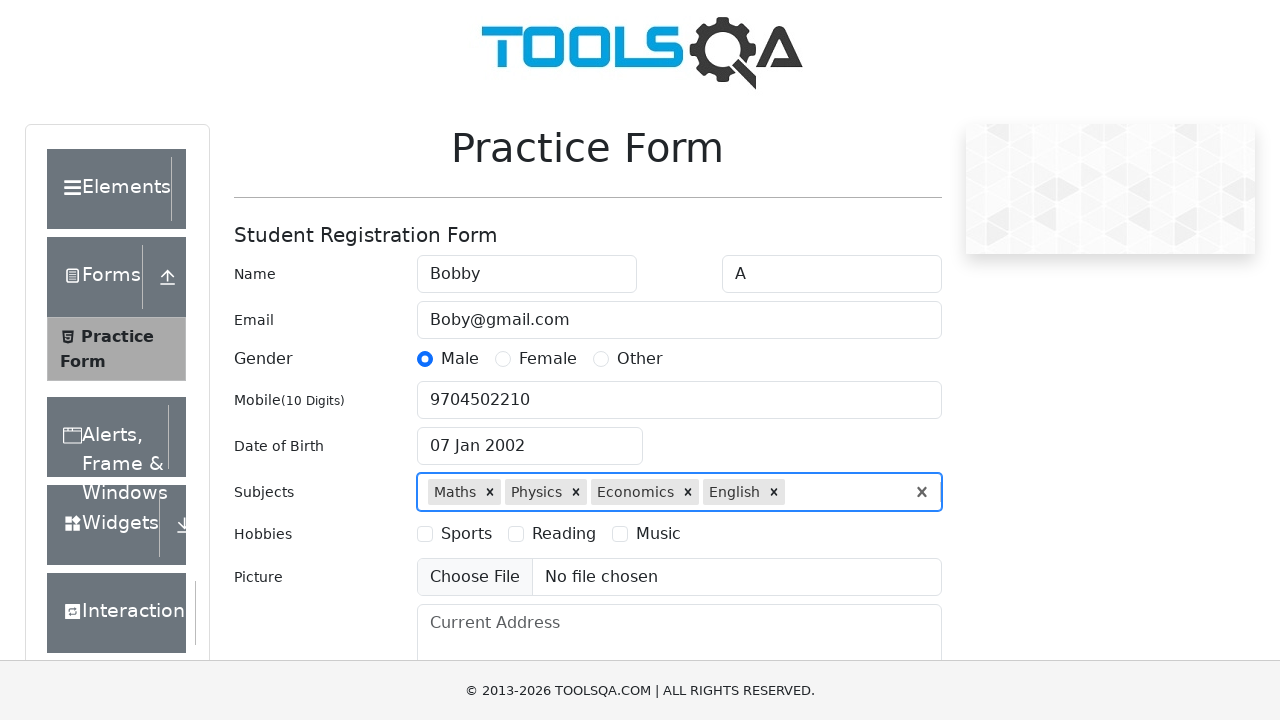

Selected 'Sports' hobby at (466, 534) on label:text('Sports')
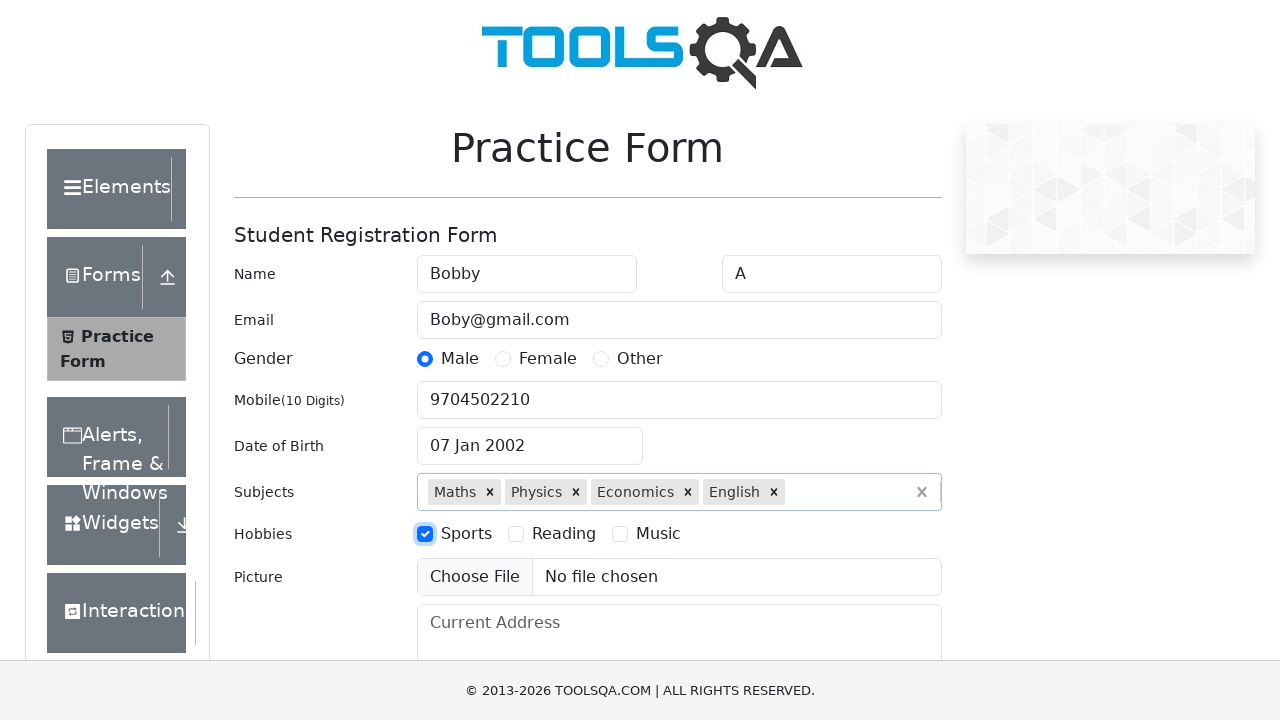

Selected 'Reading' hobby at (564, 534) on label:text('Reading')
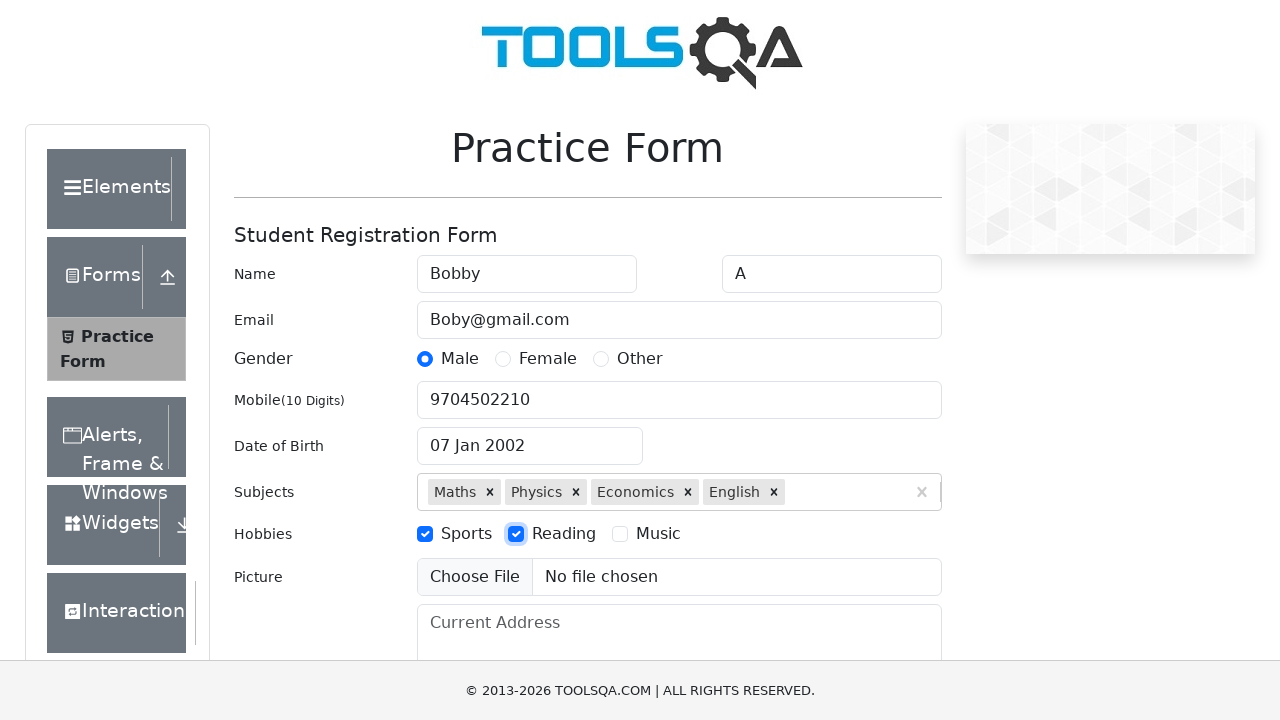

Scrolled down 400 pixels
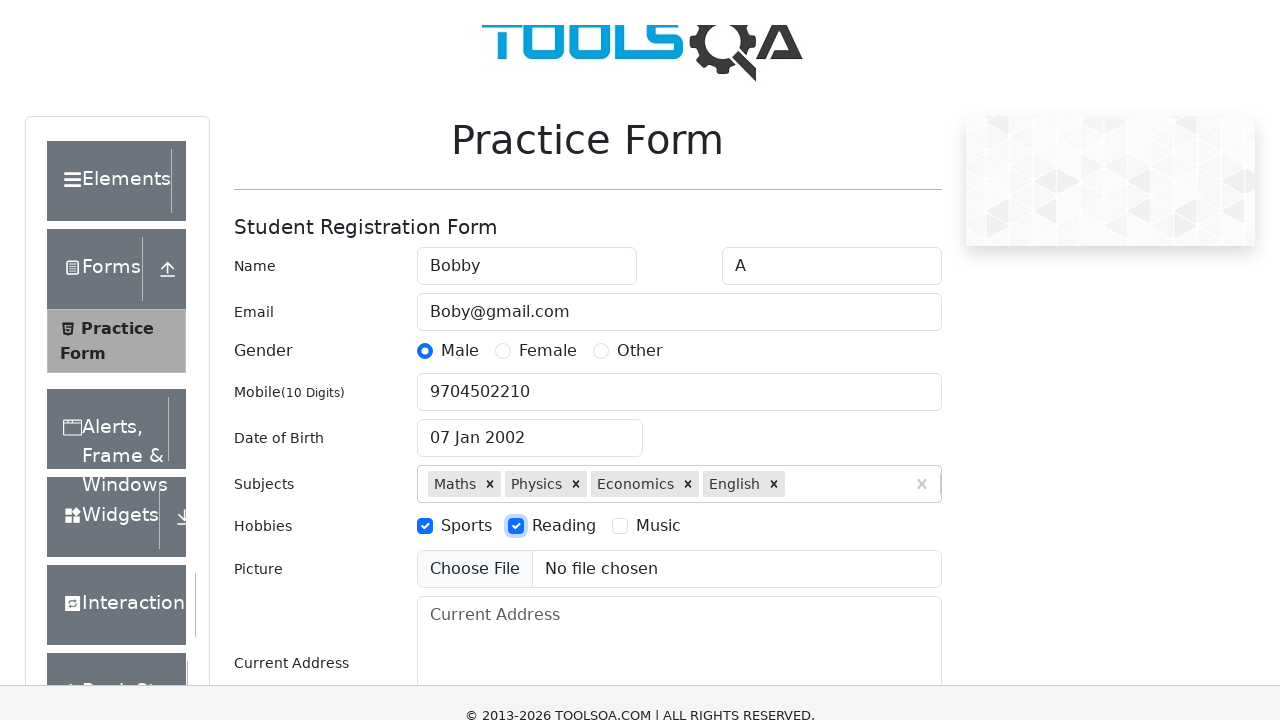

Filled current address with '7-183/A Vetapalem' on #currentAddress
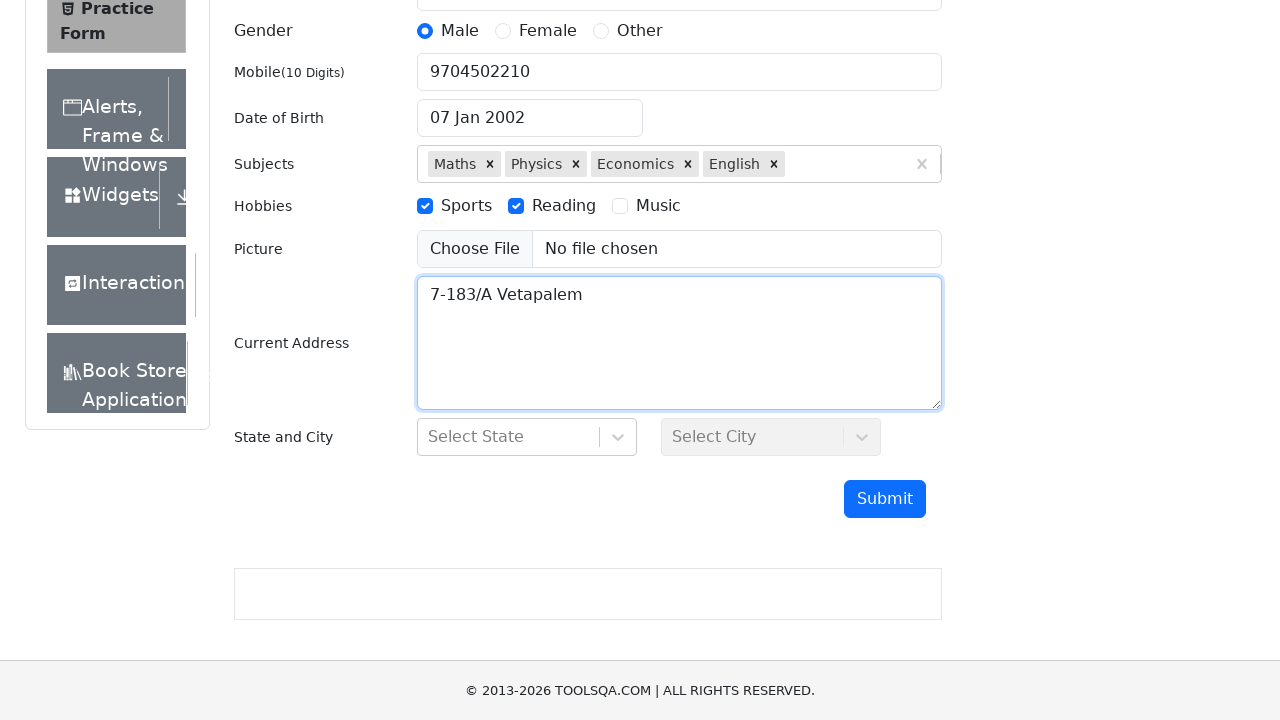

Filled state input with 'NCR' on #react-select-3-input
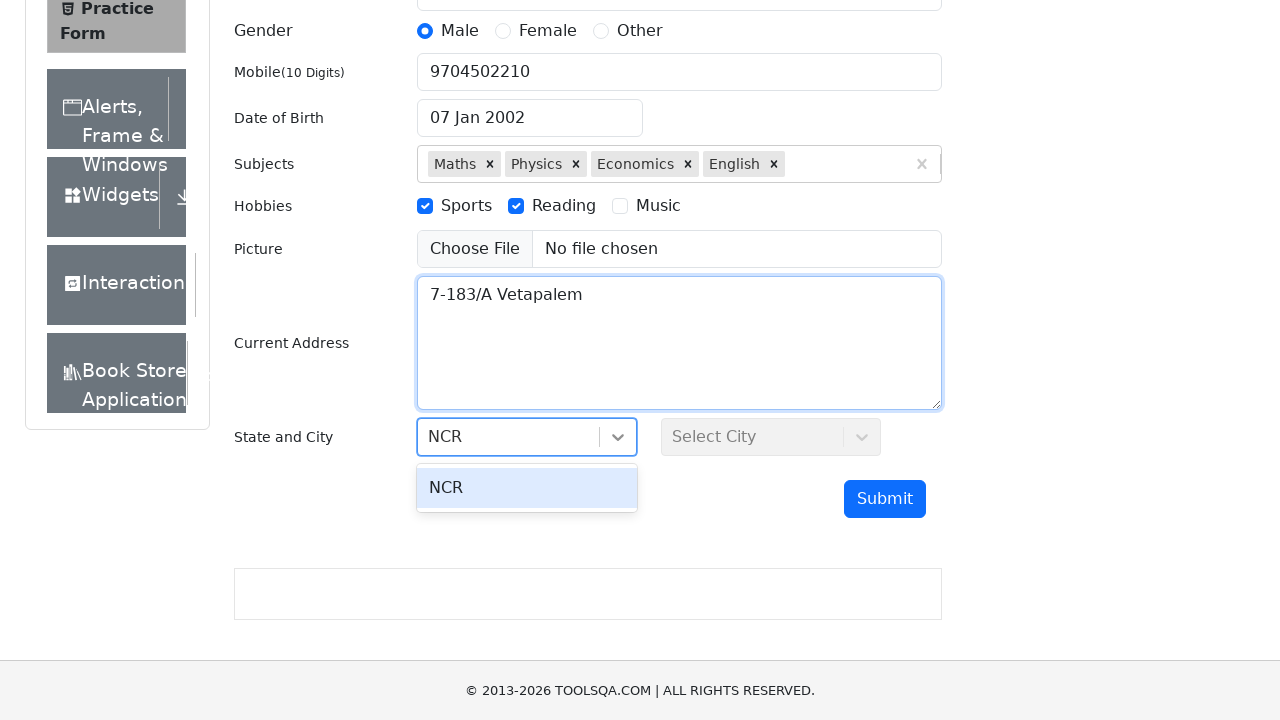

Pressed Enter to select NCR state on #react-select-3-input
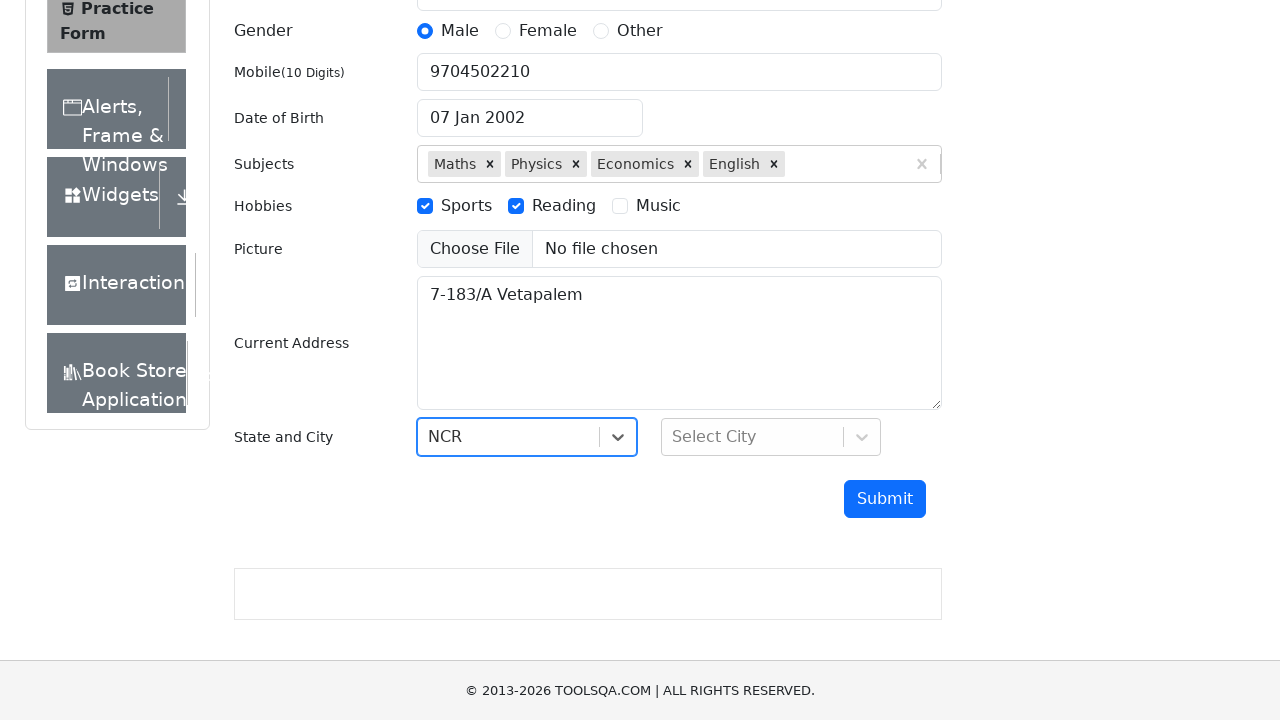

Filled city input with 'Delhi' on #react-select-4-input
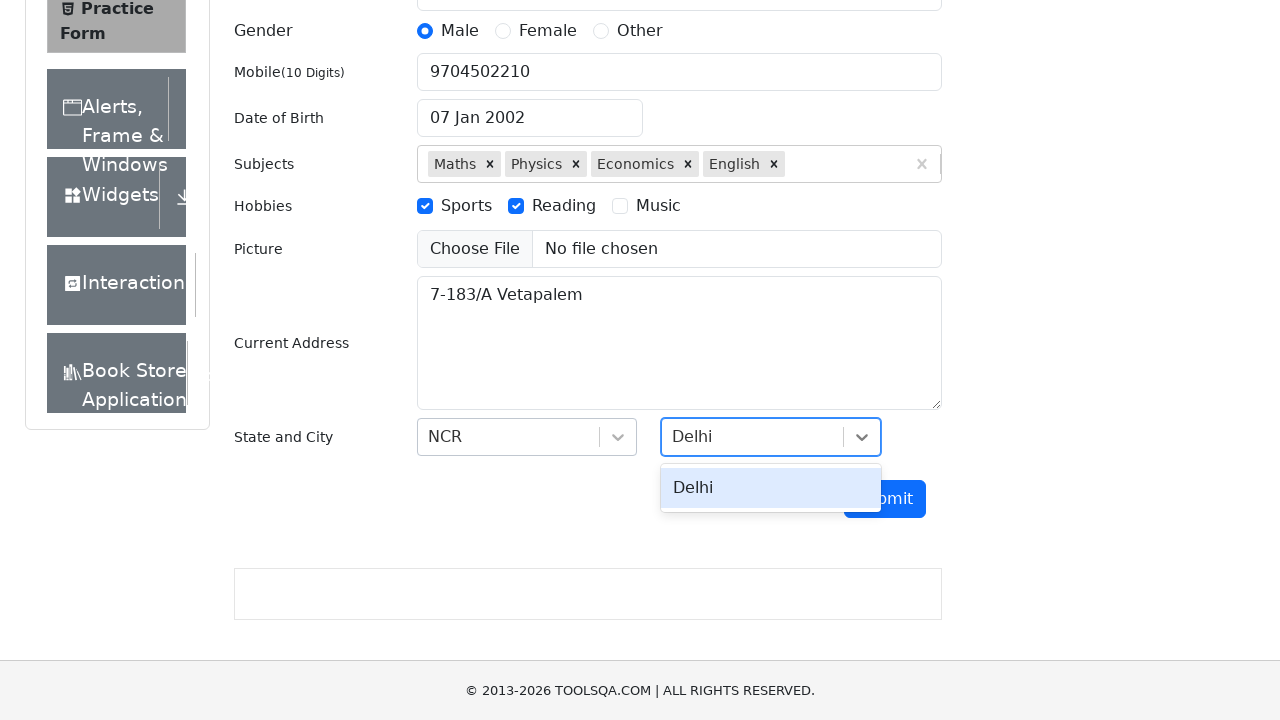

Pressed Enter to select Delhi city on #react-select-4-input
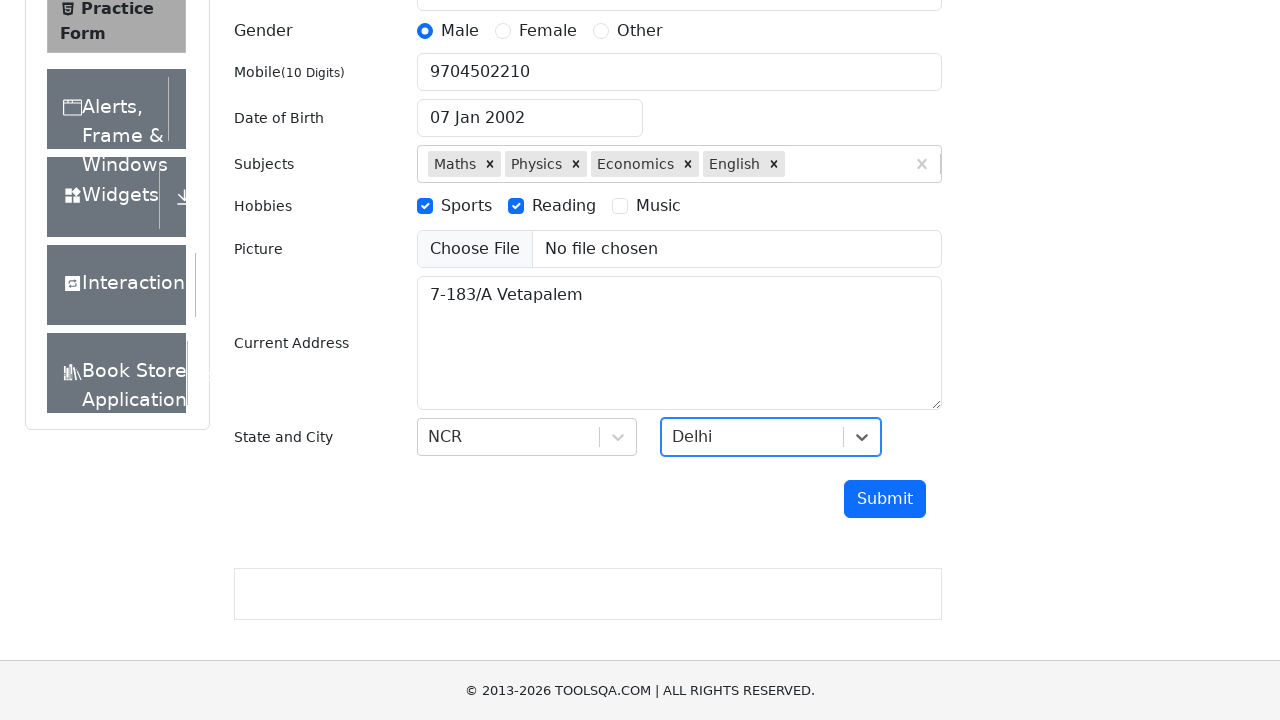

Clicked submit button to submit the form at (885, 499) on #submit
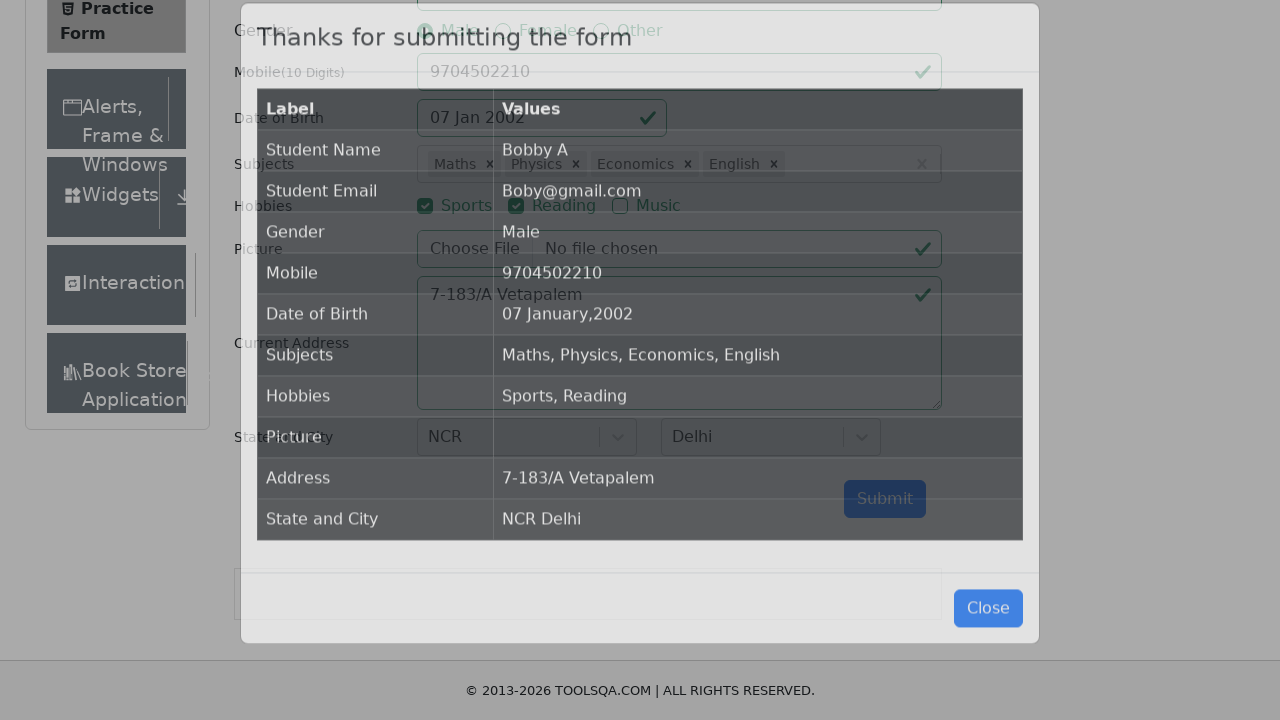

Form submission modal appeared successfully
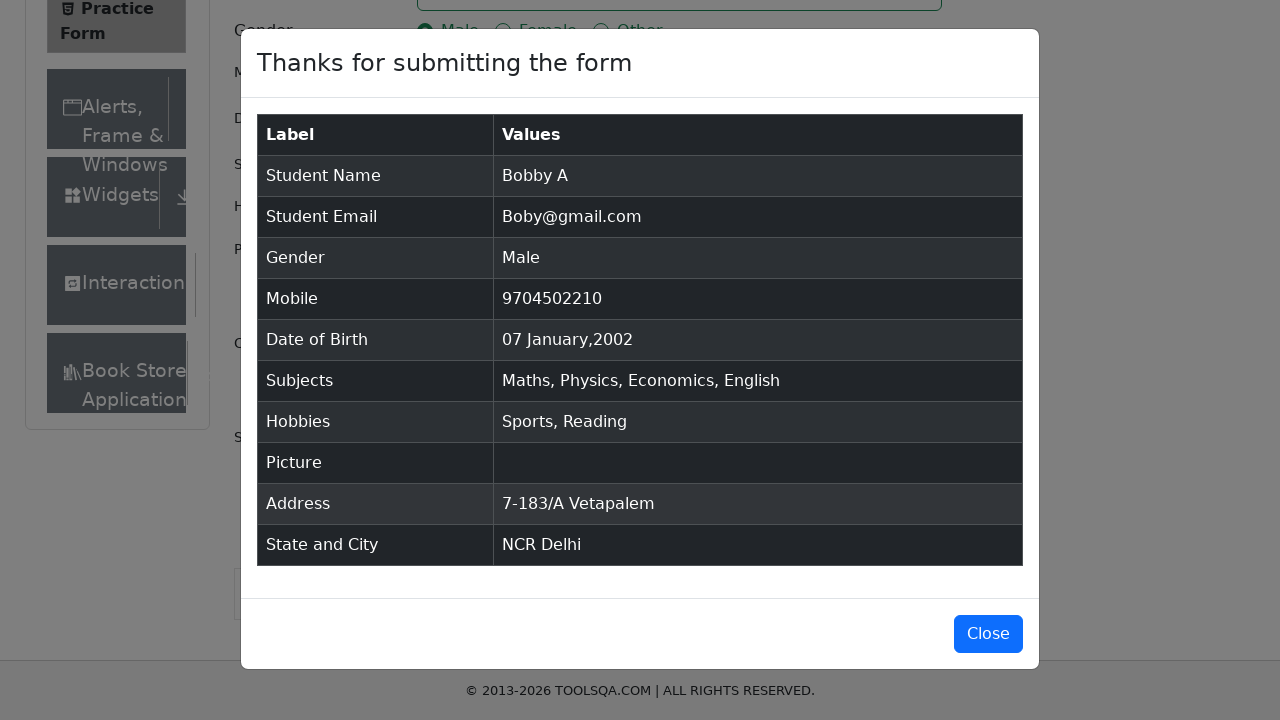

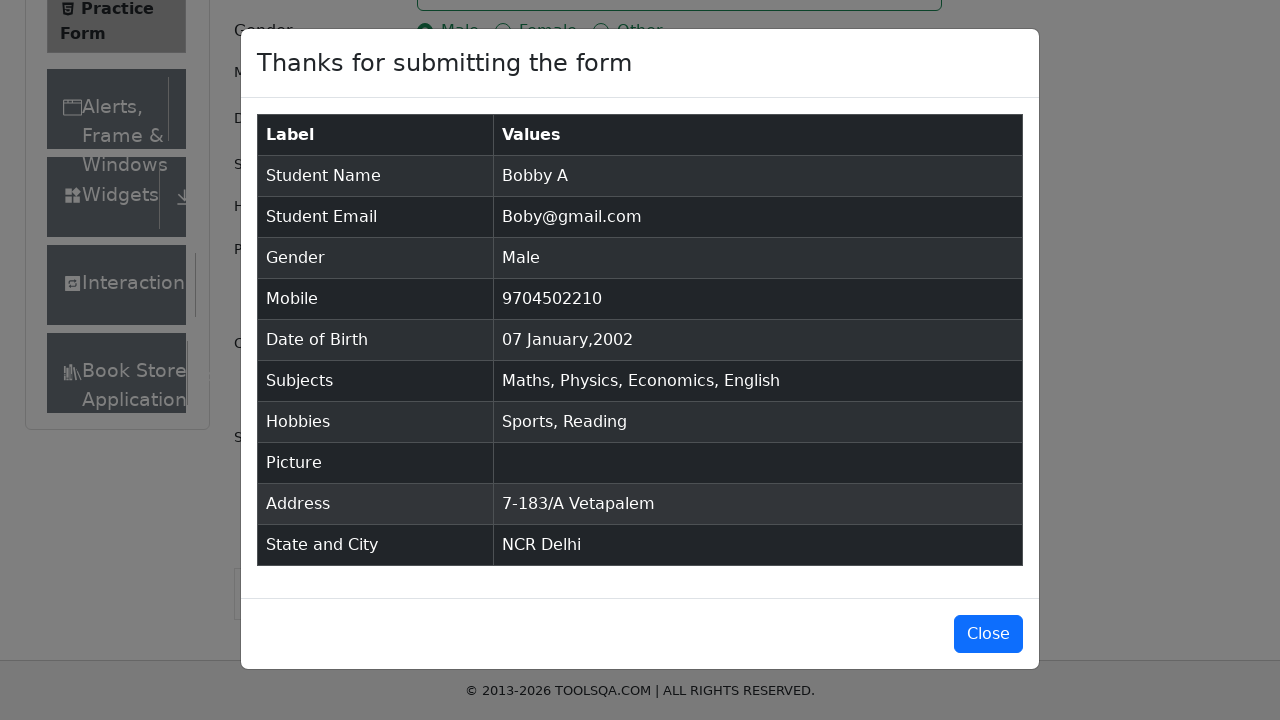